Tests dropdown functionality by selecting an option and verifying the selected value is correct

Starting URL: https://the-internet.herokuapp.com/dropdown

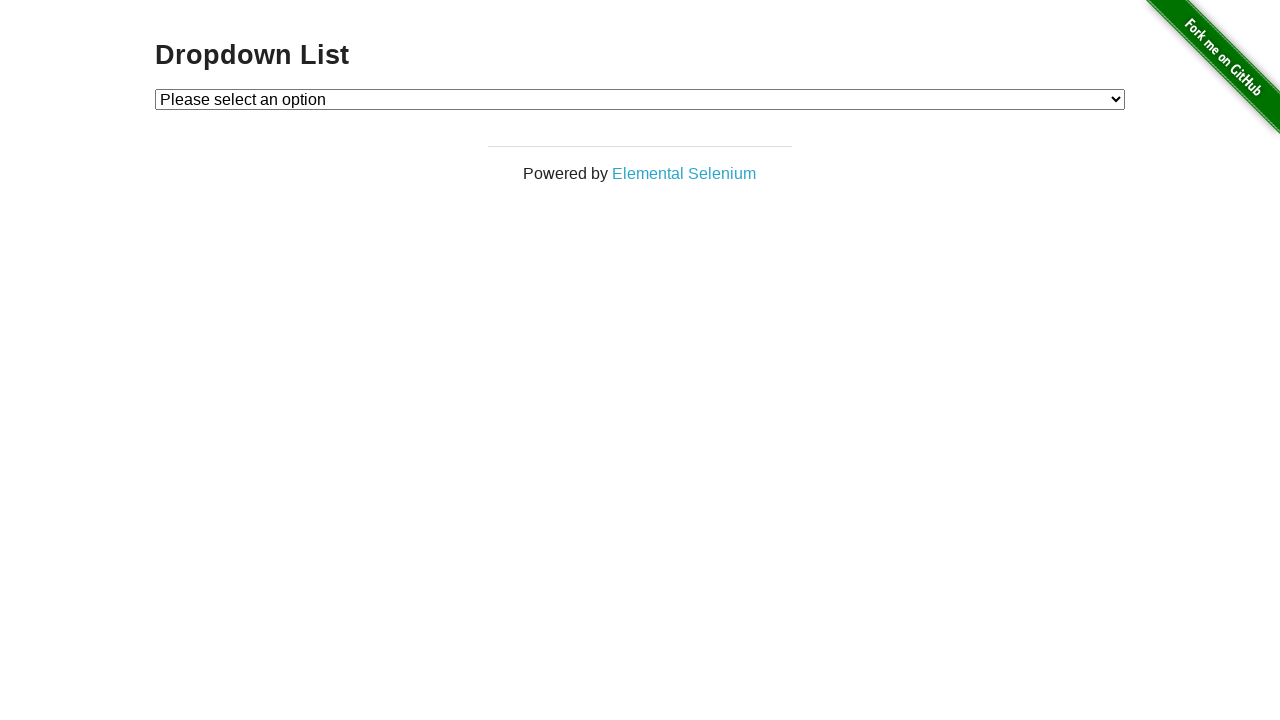

Selected option '2' from the dropdown on #dropdown
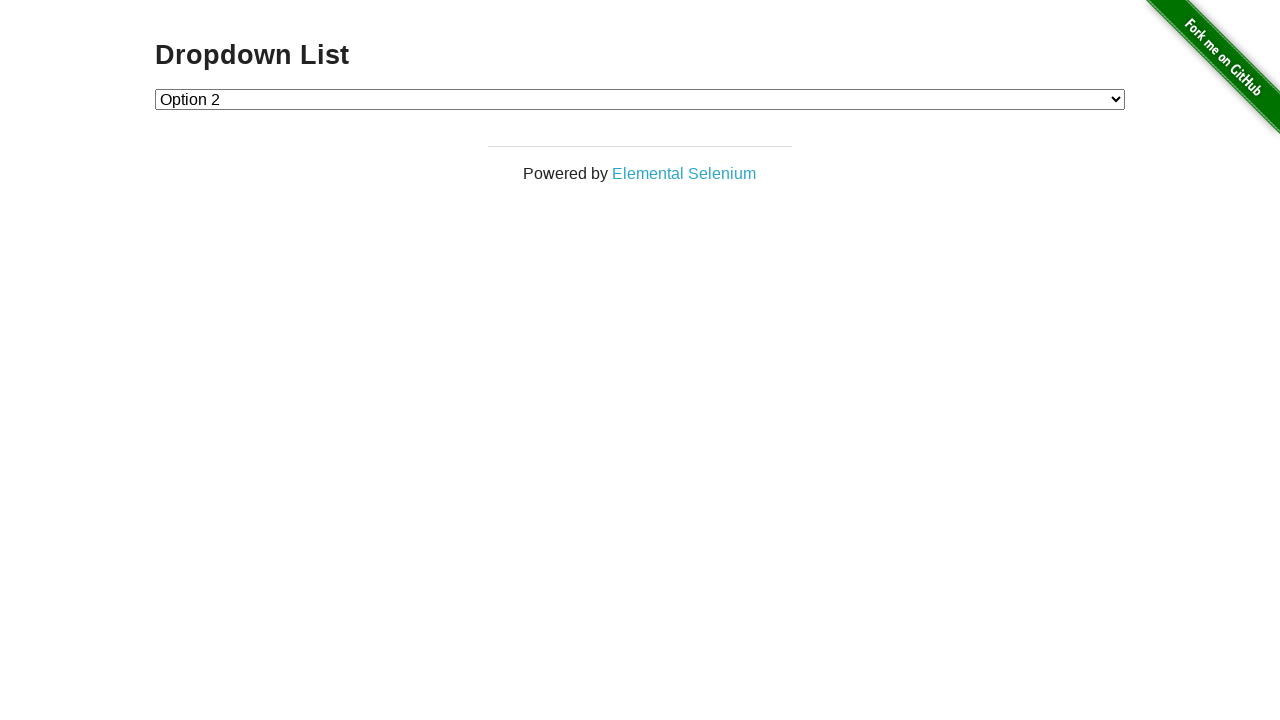

Retrieved text content of selected dropdown option
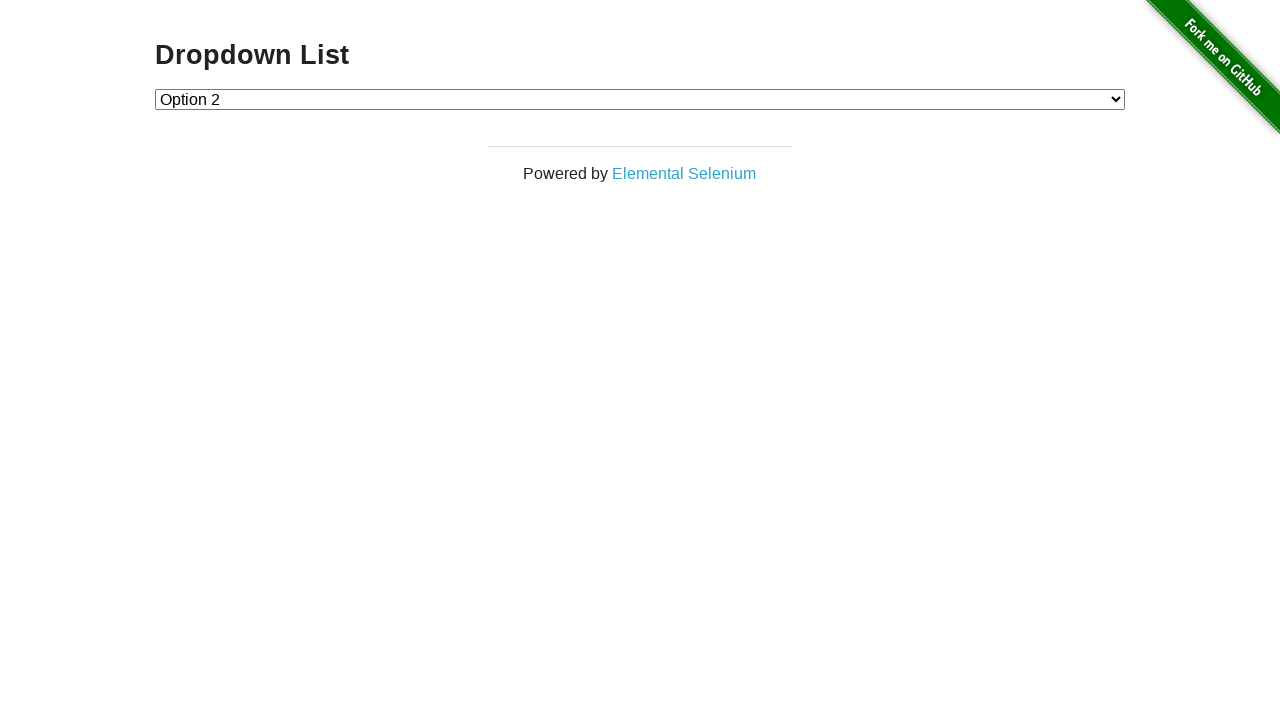

Verified that selected option is 'Option 2'
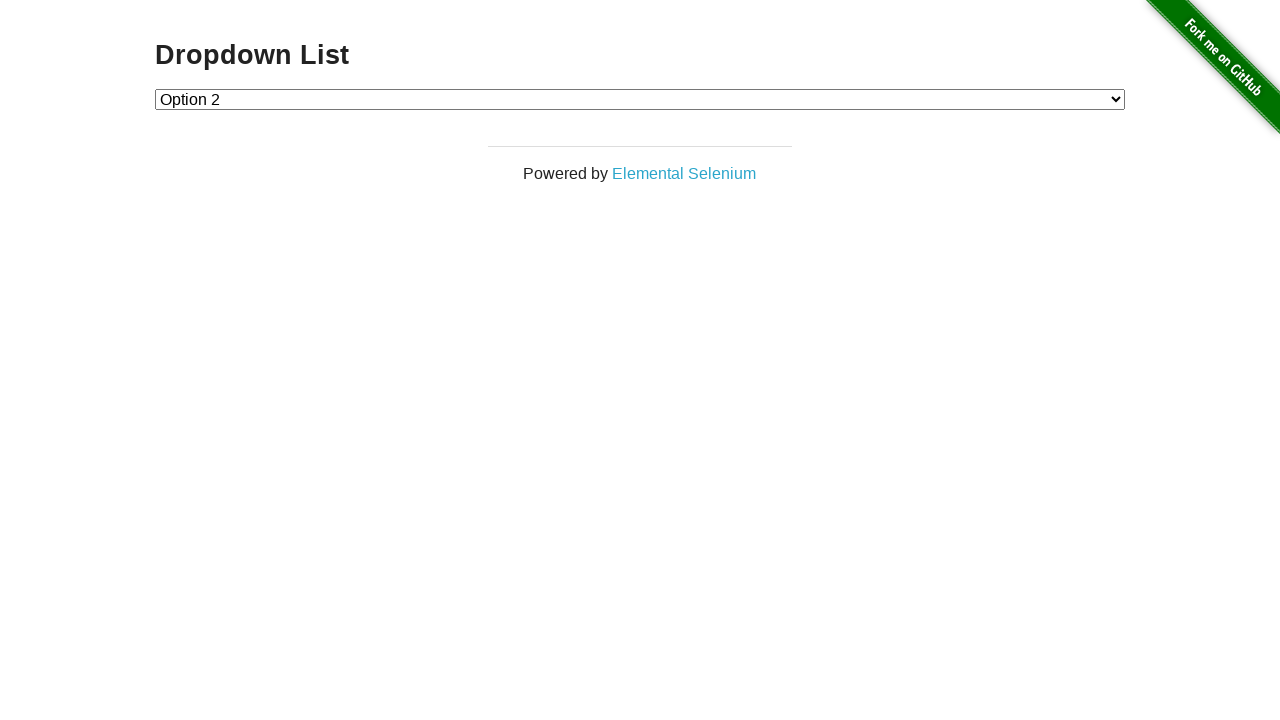

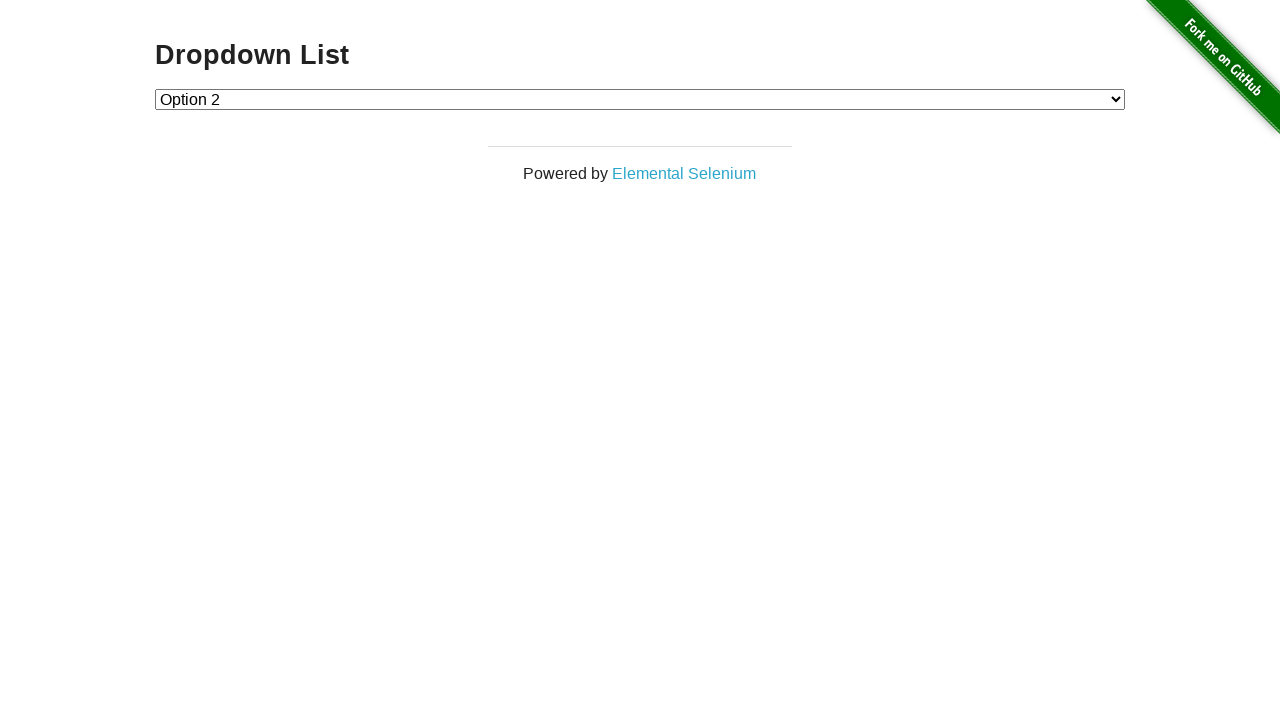